Simple test that navigates to the Skillbox website homepage and verifies it loads

Starting URL: https://skillbox.ru

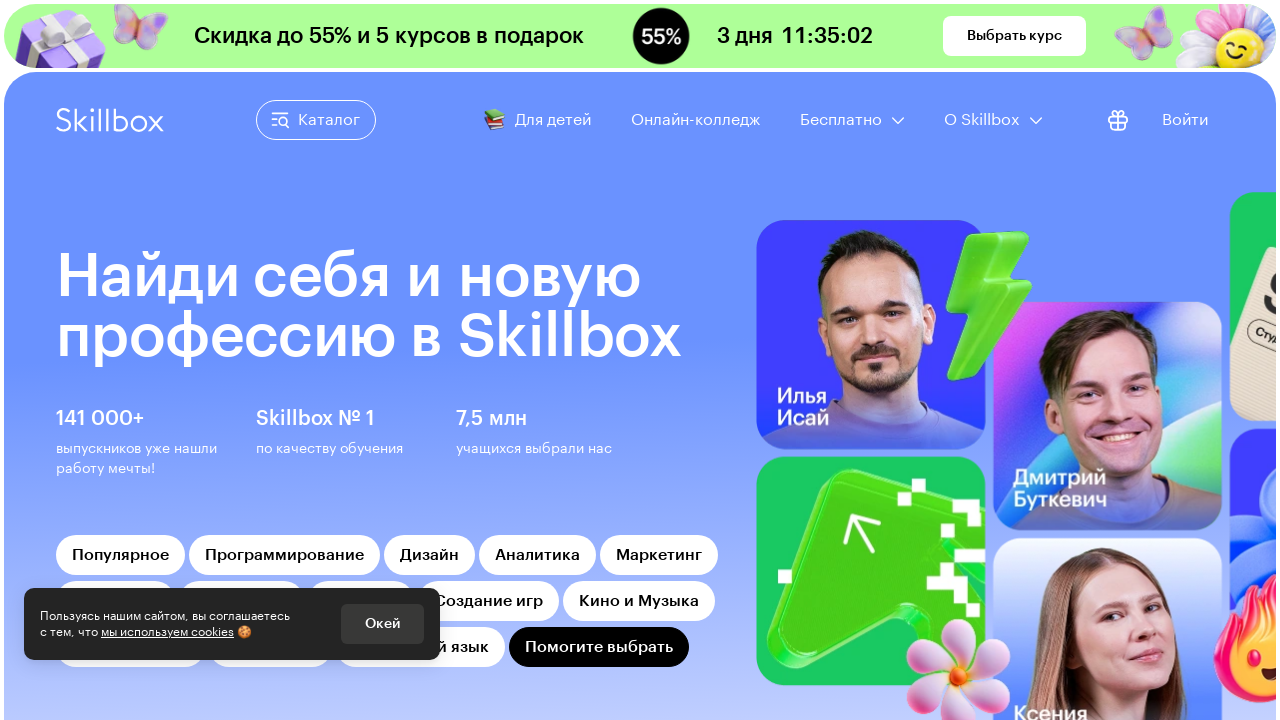

Waited for Skillbox homepage to fully load (domcontentloaded state)
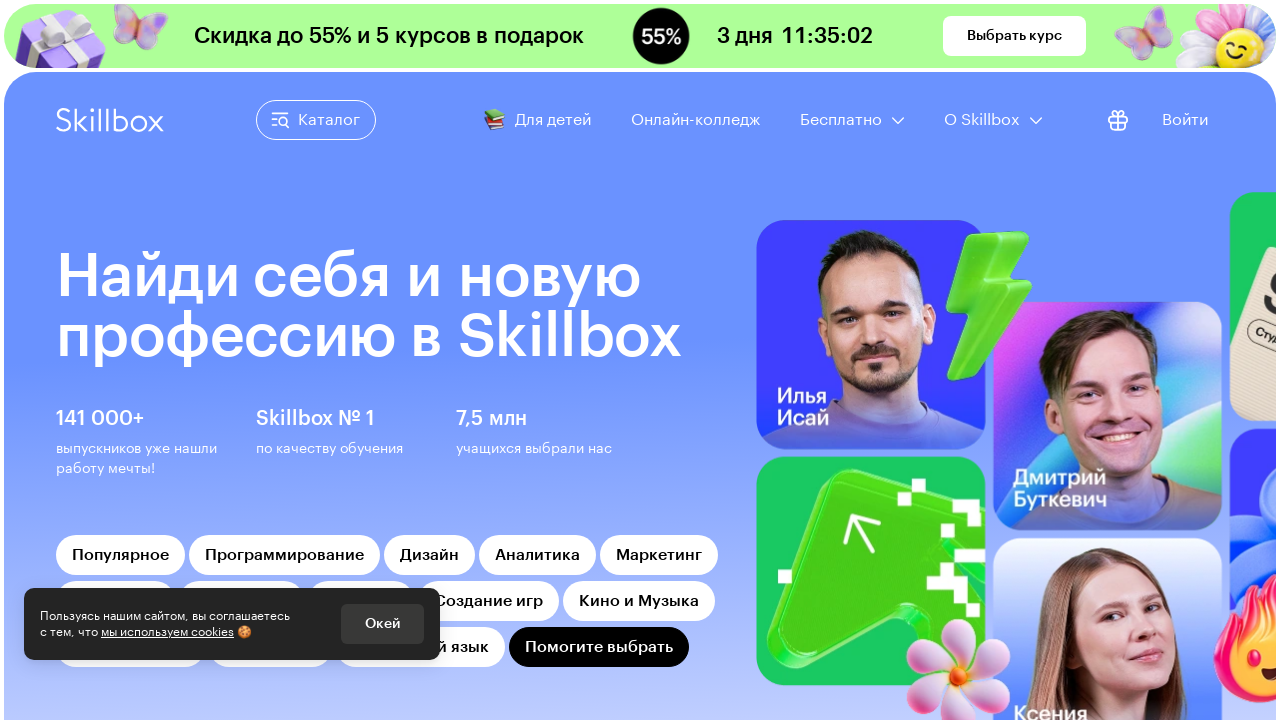

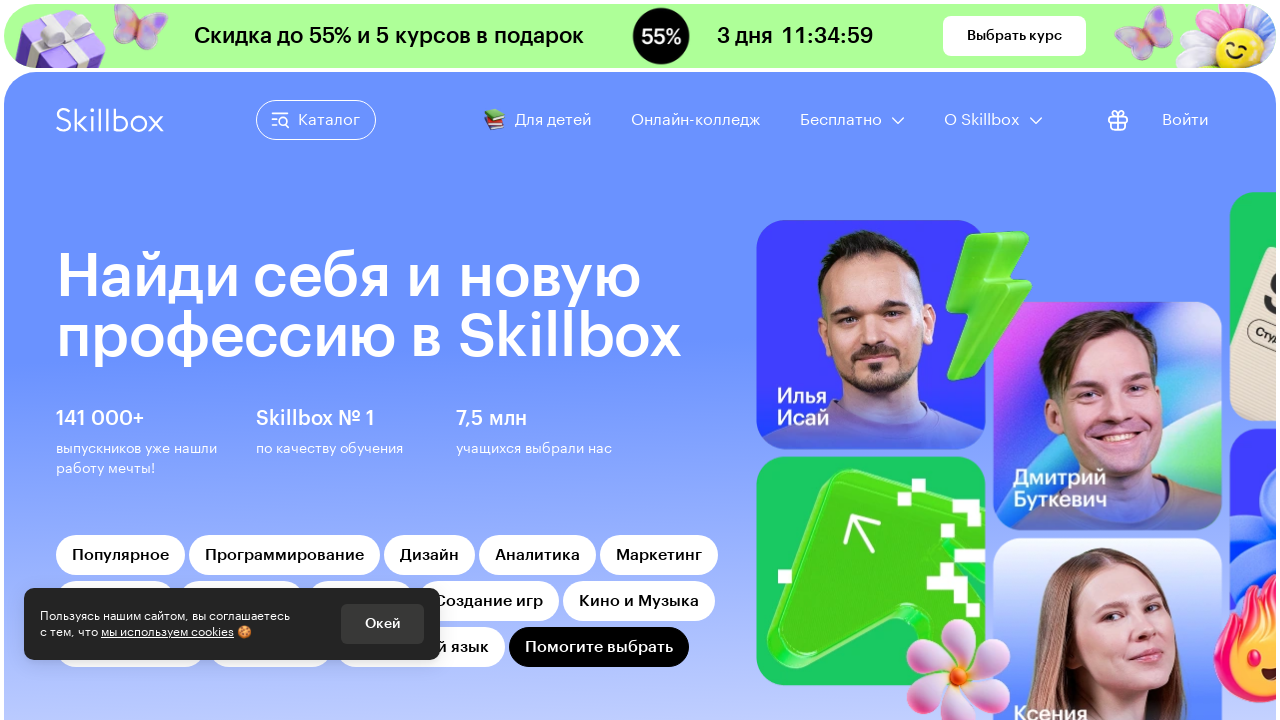